Tests clearing the complete state of all items by checking and unchecking toggle-all

Starting URL: https://demo.playwright.dev/todomvc

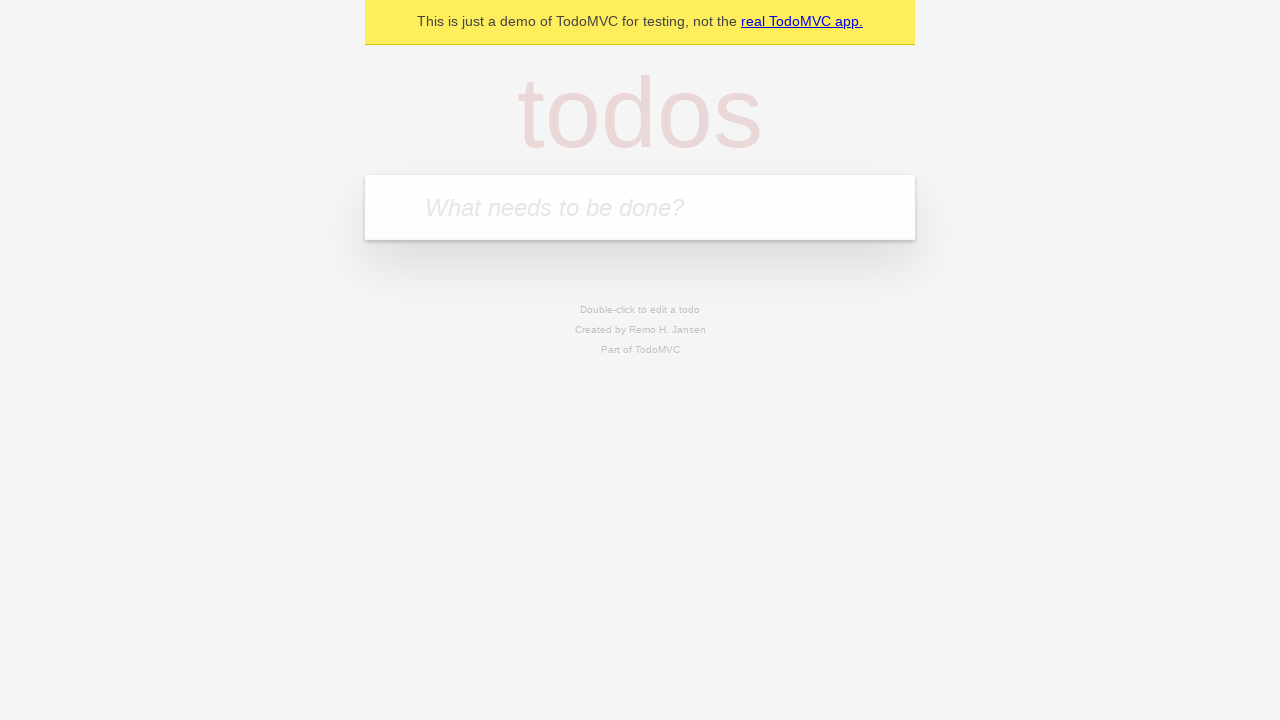

Filled new-todo input with 'buy some cheese' on .new-todo
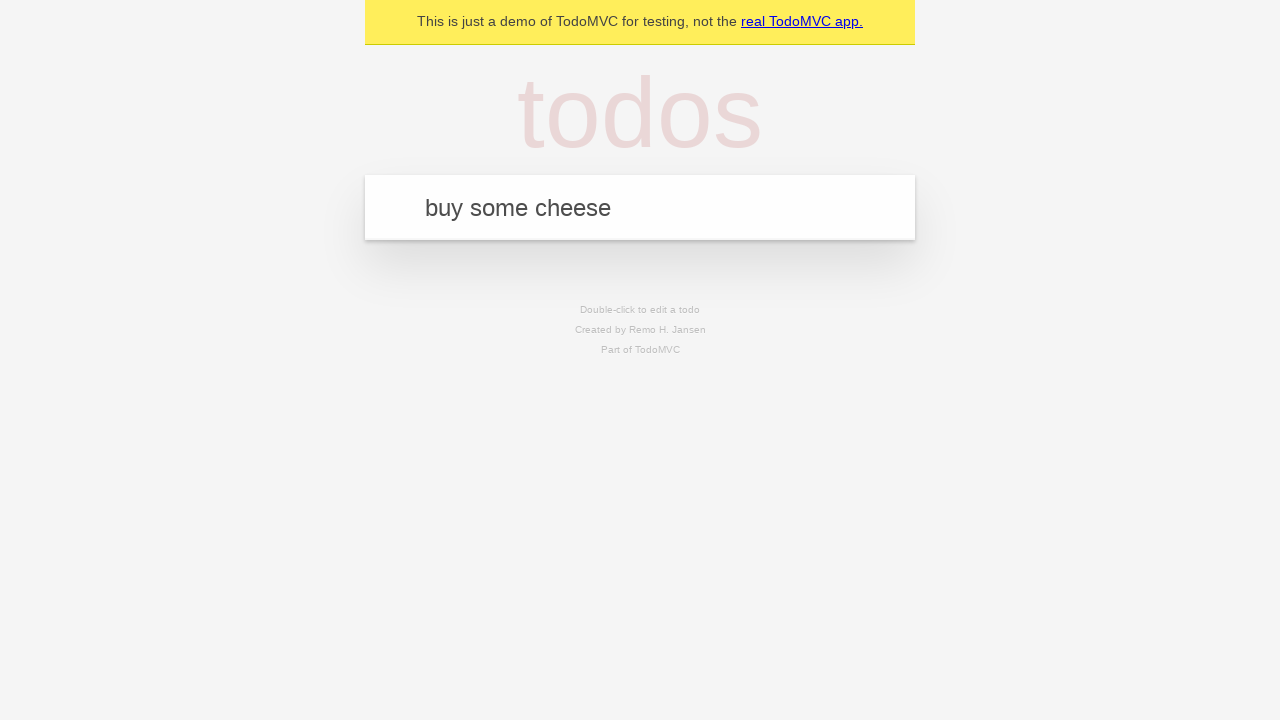

Pressed Enter to add first todo item on .new-todo
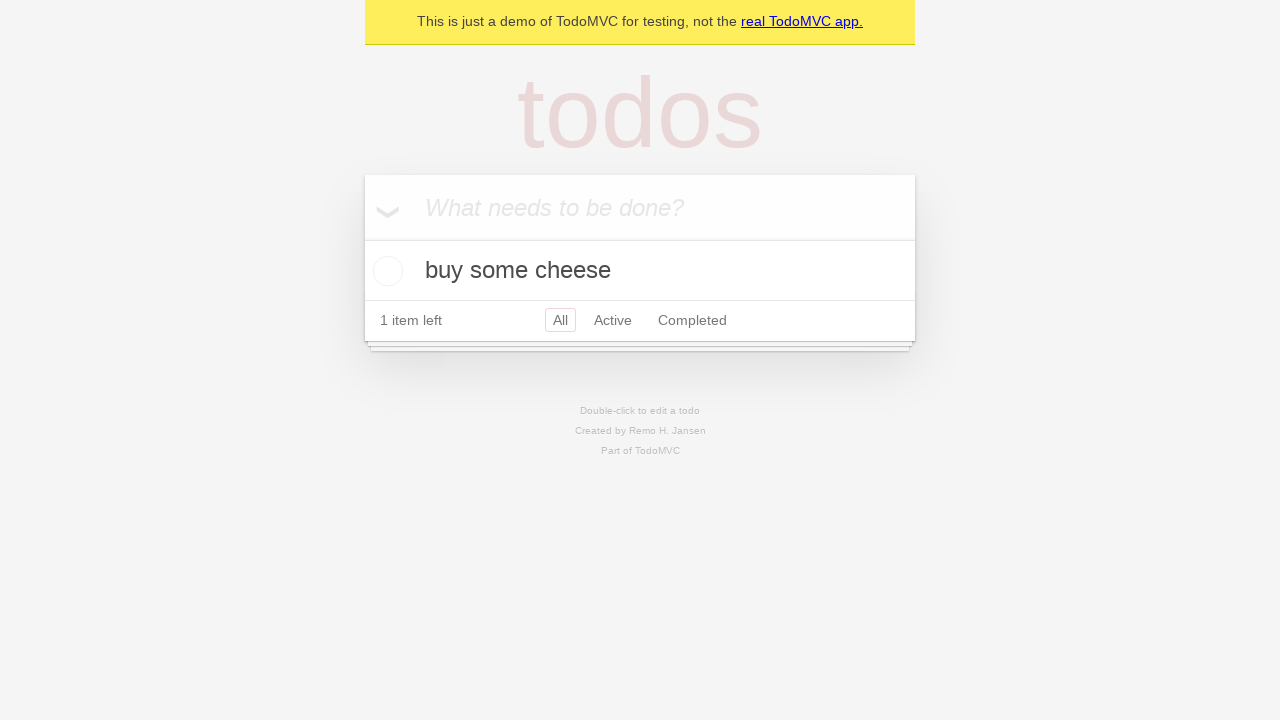

Filled new-todo input with 'feed the cat' on .new-todo
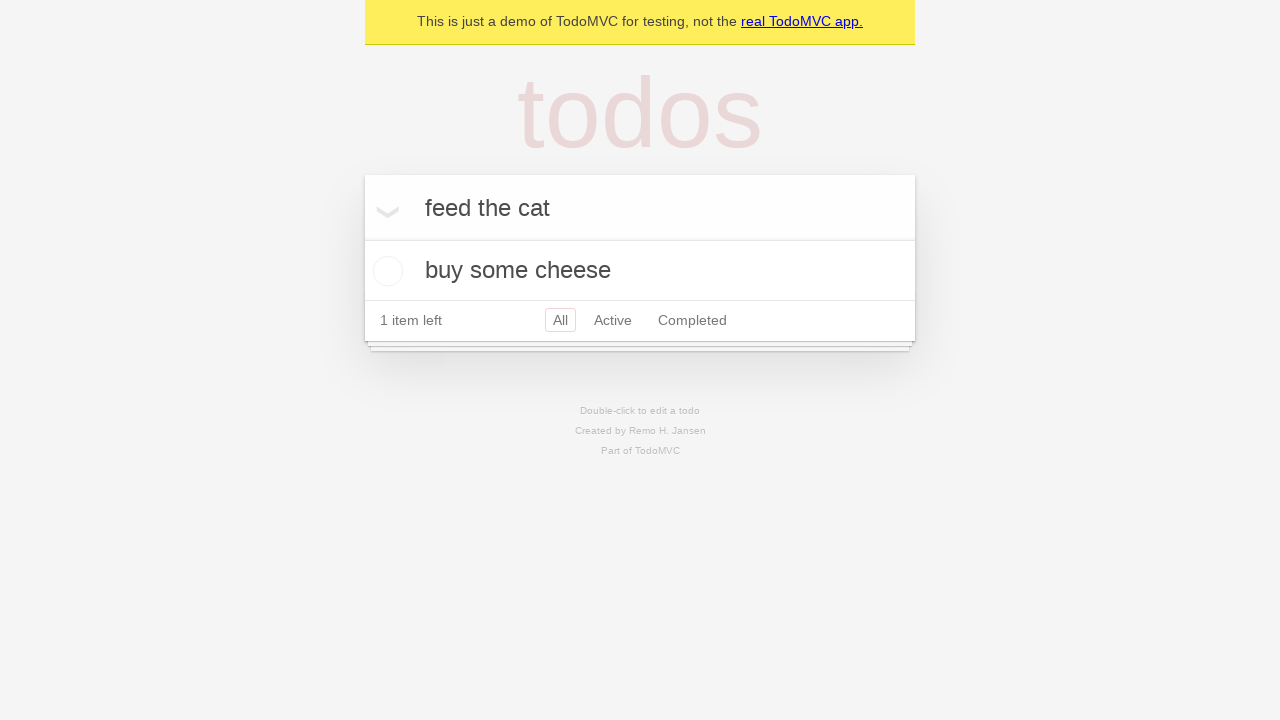

Pressed Enter to add second todo item on .new-todo
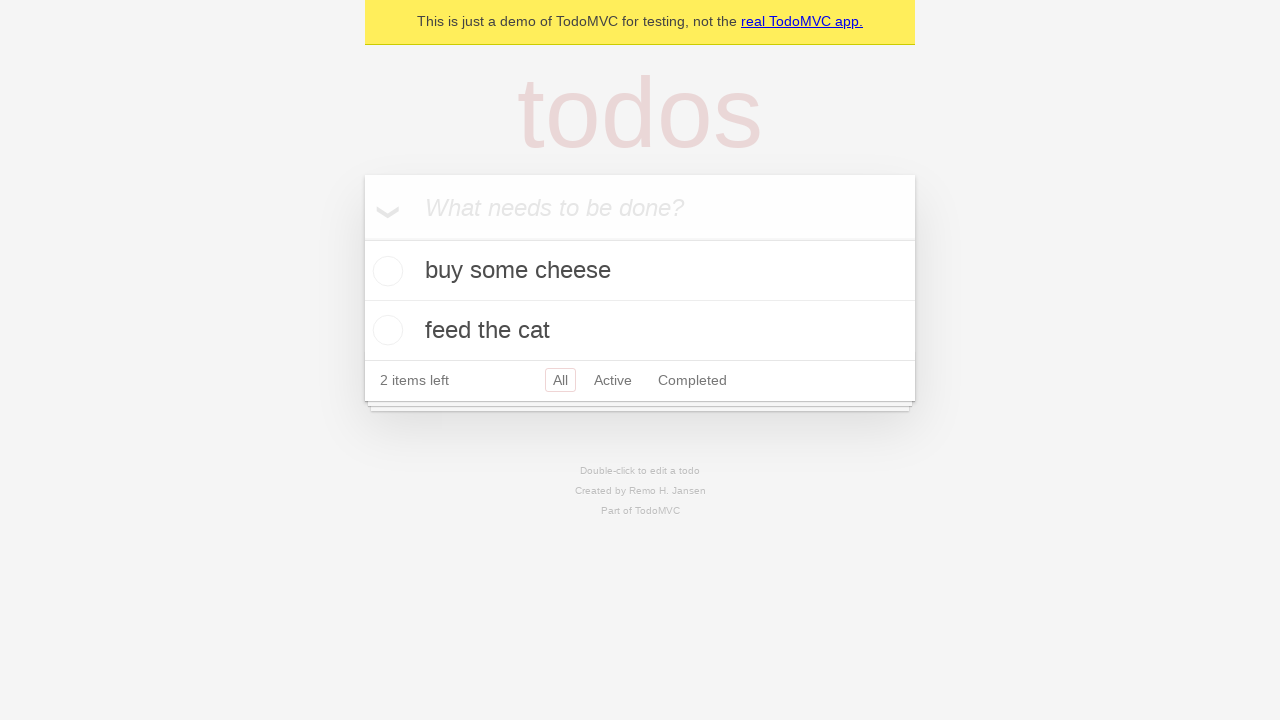

Filled new-todo input with 'book a doctors appointment' on .new-todo
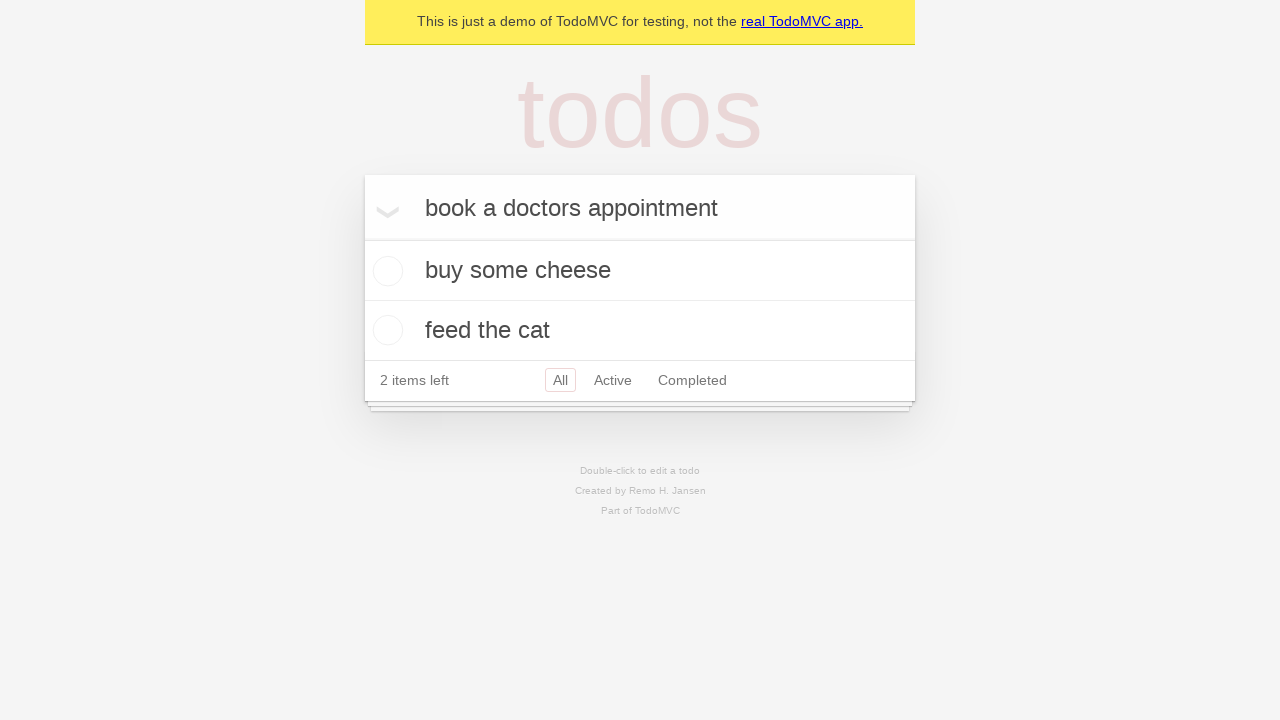

Pressed Enter to add third todo item on .new-todo
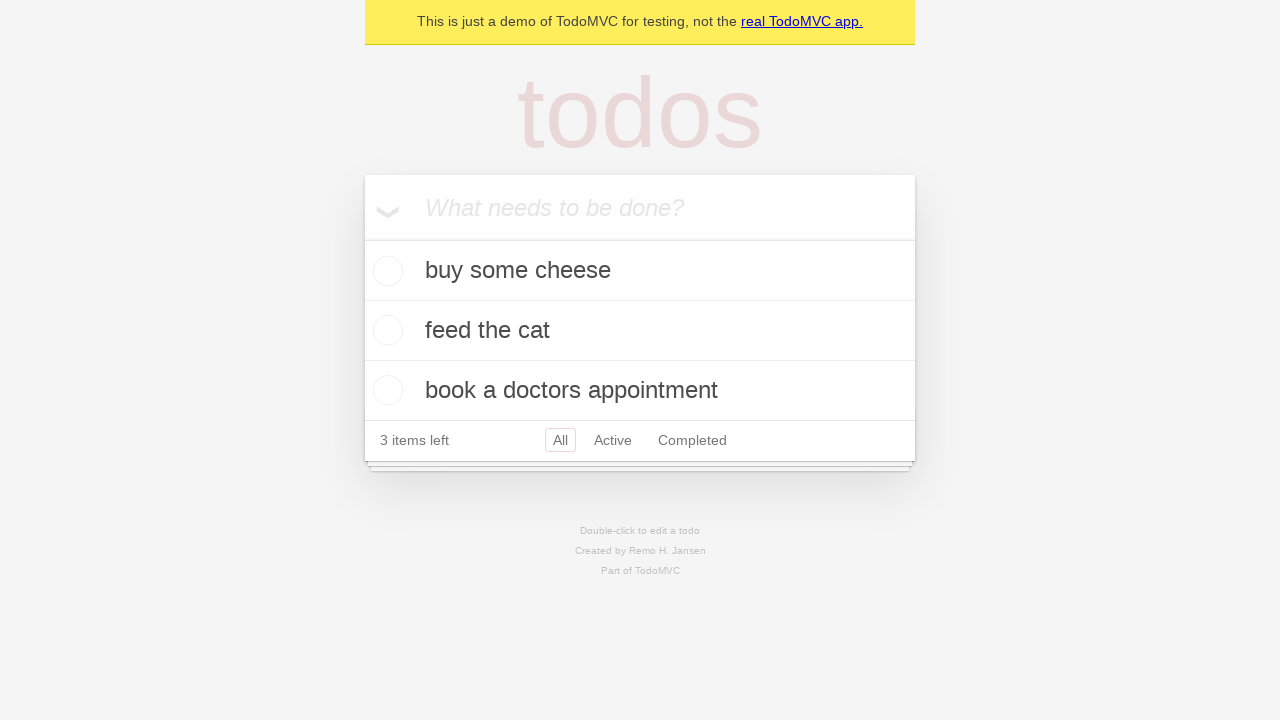

Clicked toggle-all to mark all todos as complete at (362, 238) on .toggle-all
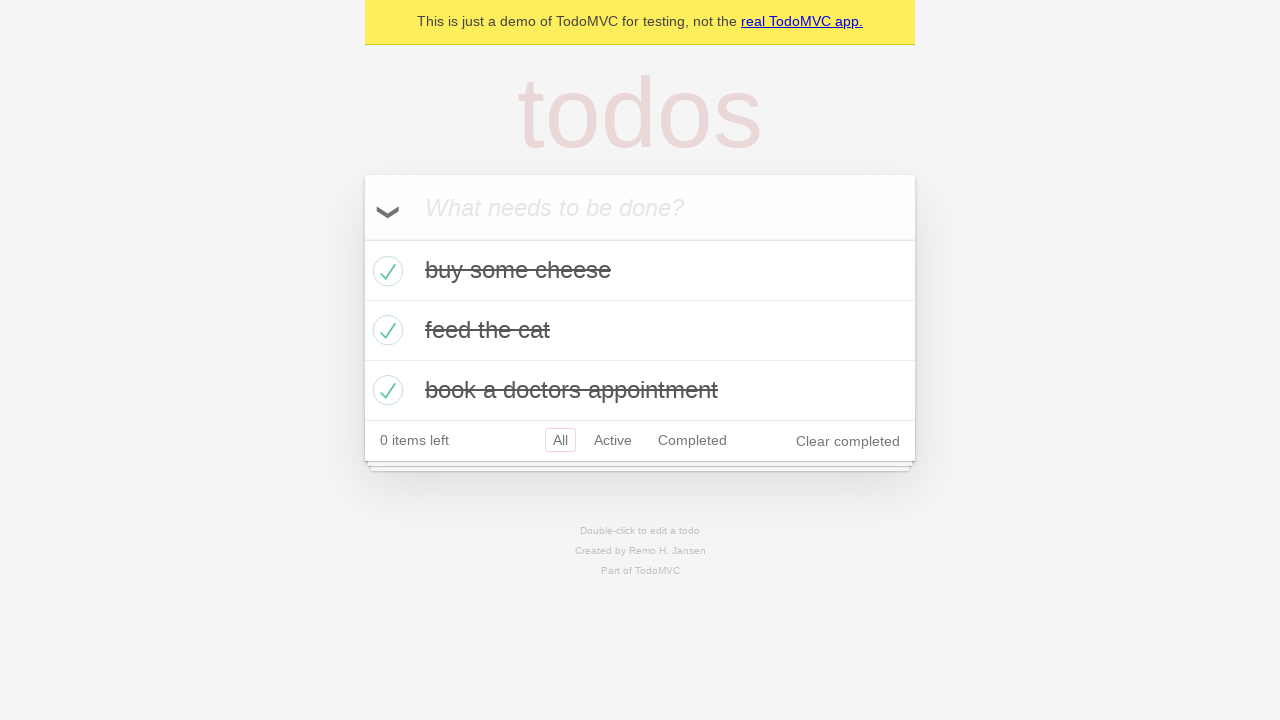

Clicked toggle-all to unmark all todos as complete at (362, 238) on .toggle-all
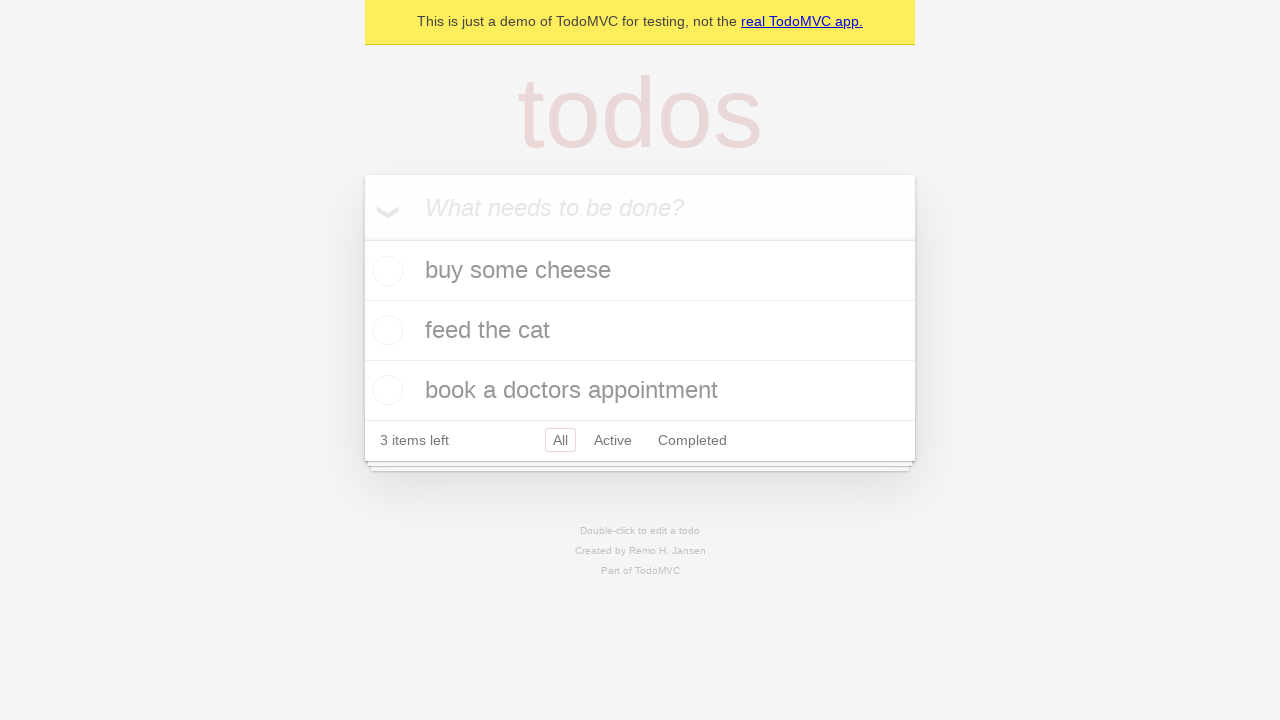

Waited for todo list items to be visible in uncompleted state
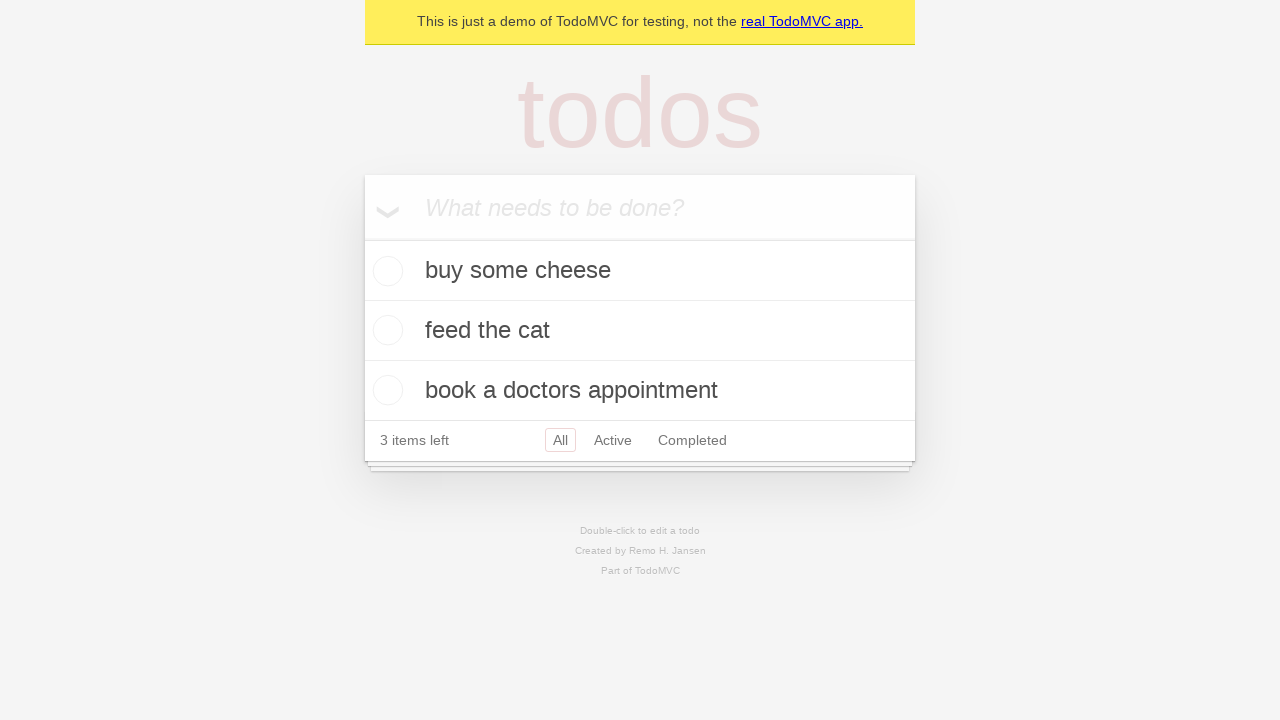

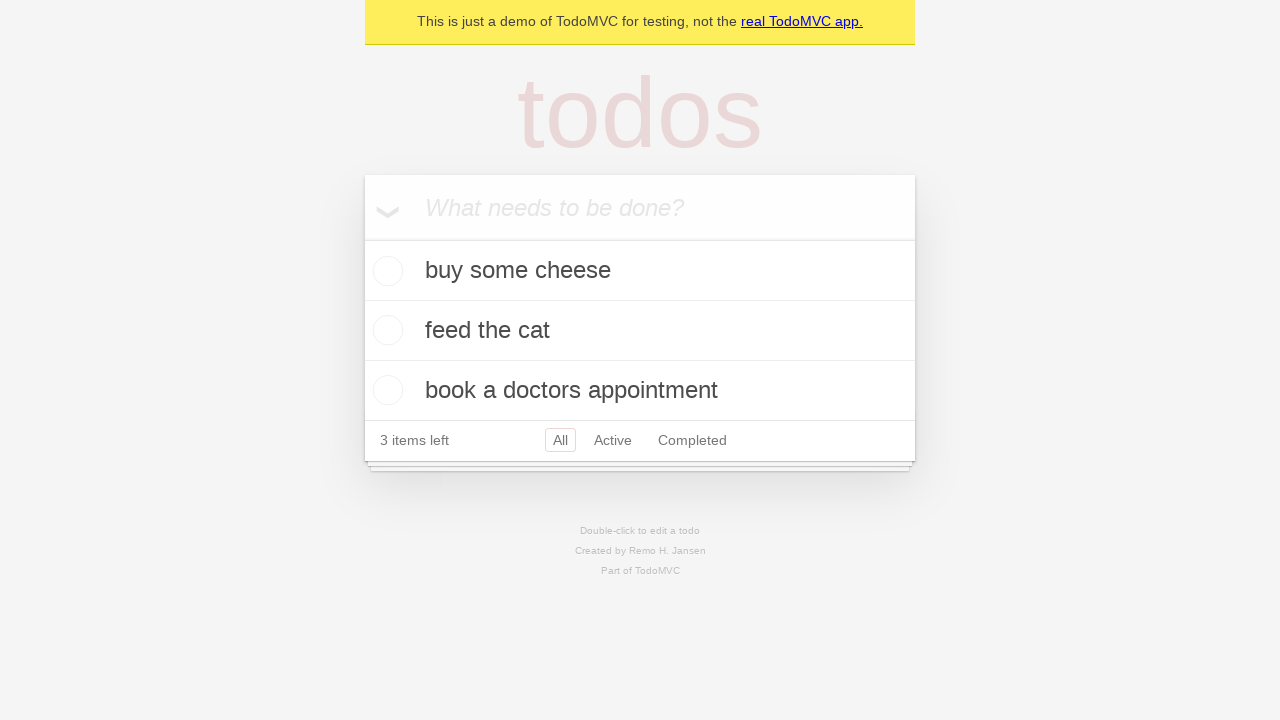